Navigates to the OpenCart demo site and verifies that the Components link is displayed on the page

Starting URL: https://naveenautomationlabs.com/opencart/

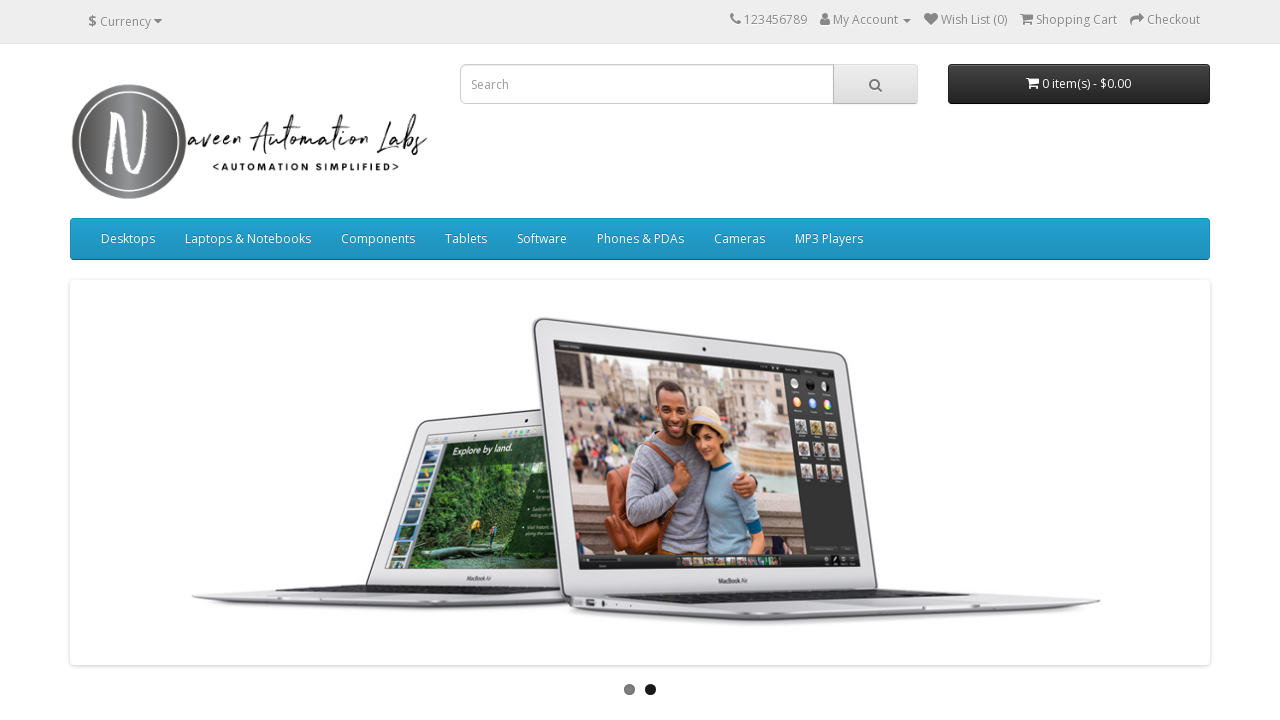

Located Components link element
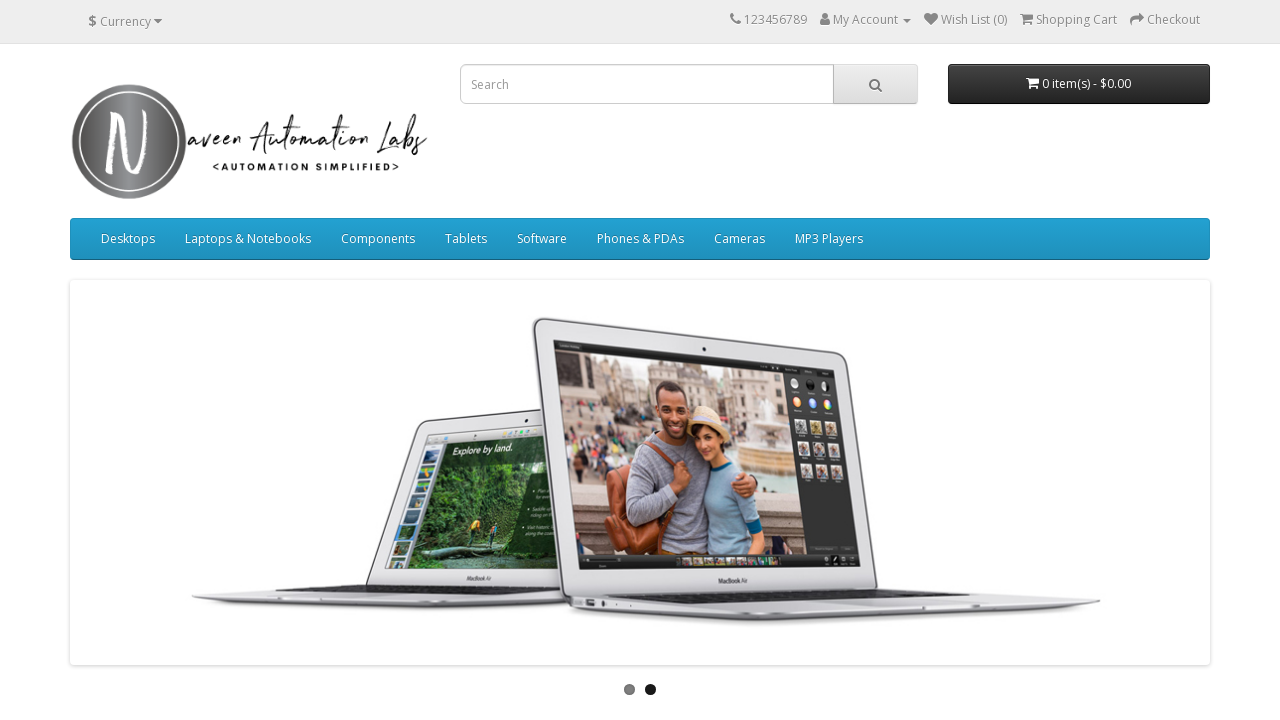

Verified Components link is visible on the page
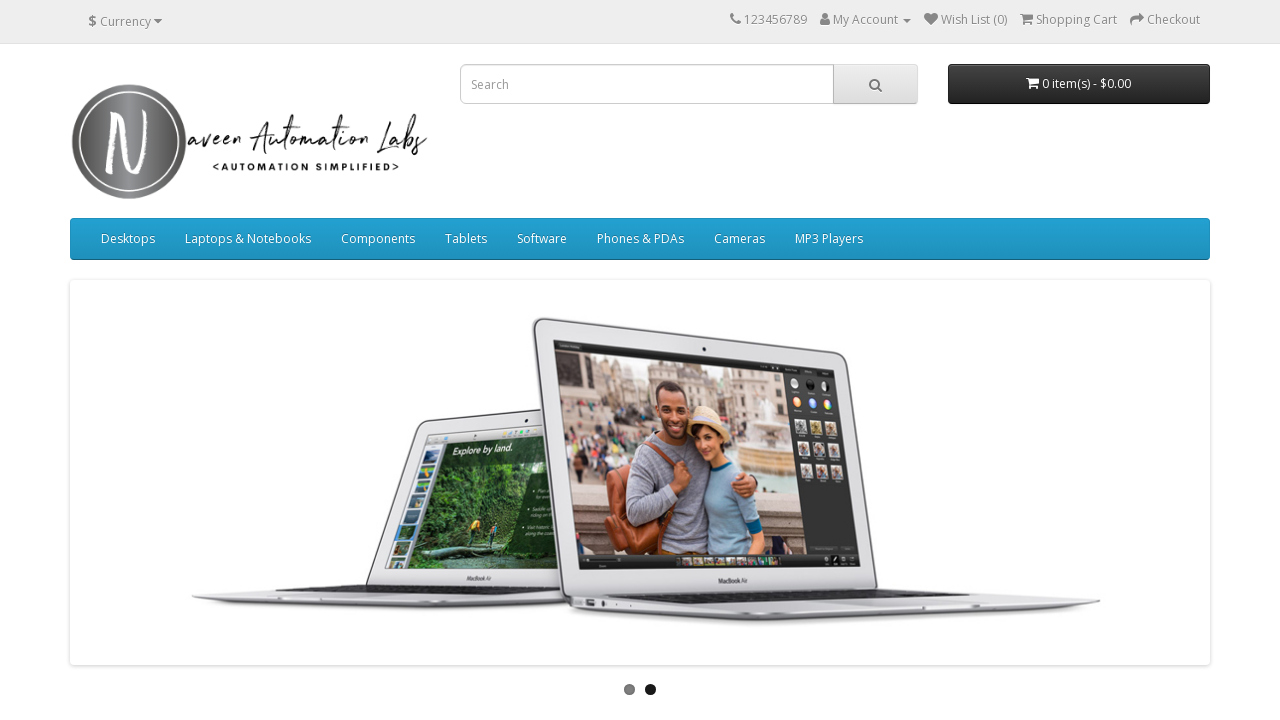

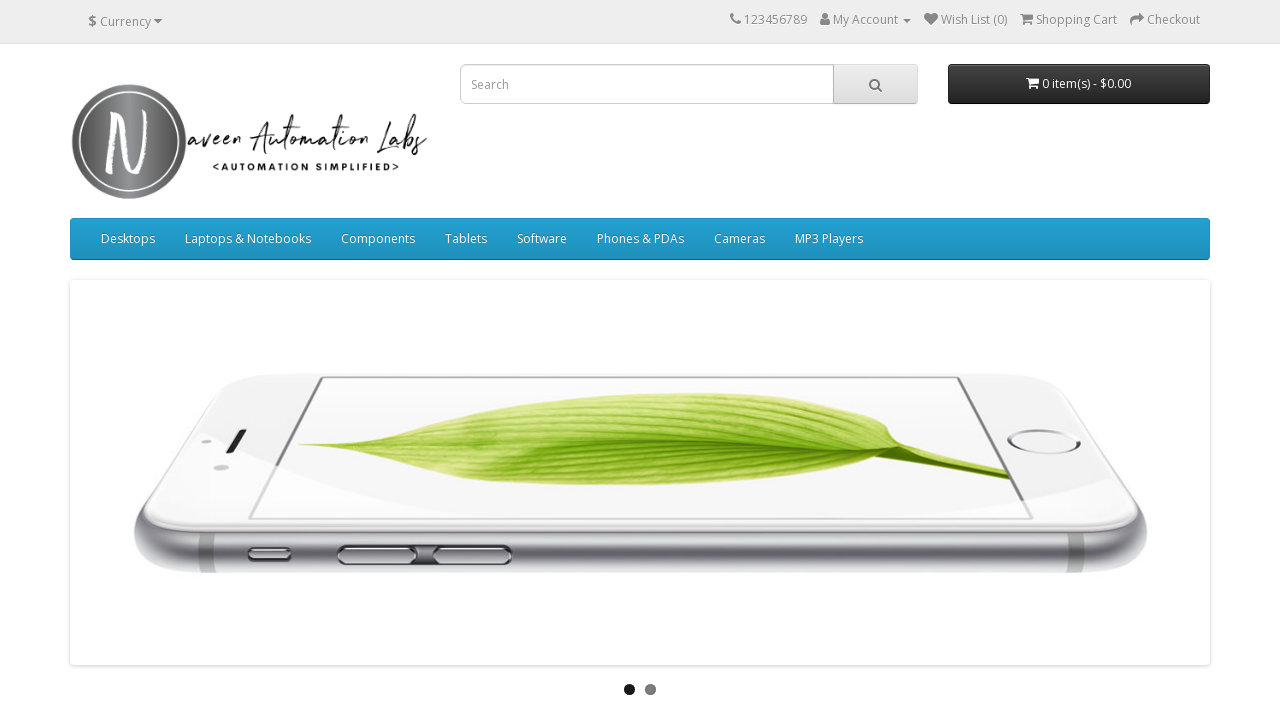